Tests window handling functionality by navigating to a page with multiple windows, opening a new window, and switching between parent and child windows to verify content

Starting URL: http://the-internet.herokuapp.com/

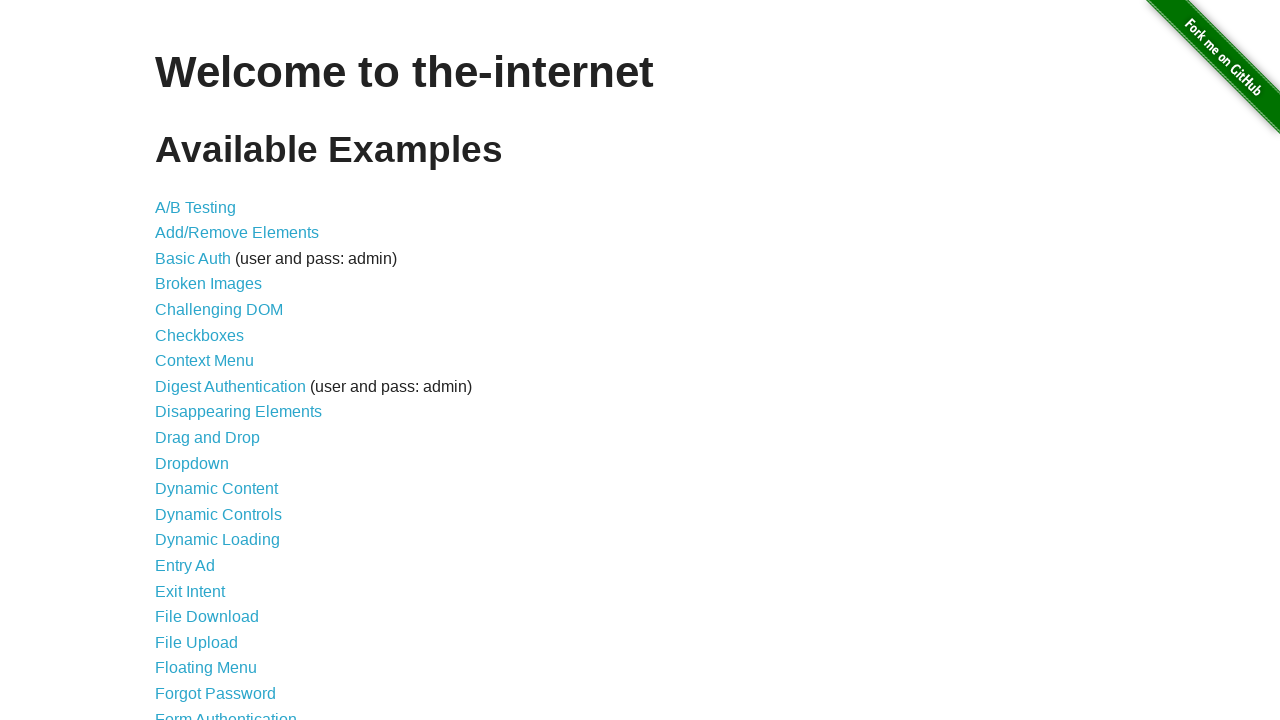

Clicked on 'Multiple Windows' link to navigate to the windows handling page at (218, 369) on xpath=//a[text()='Multiple Windows']
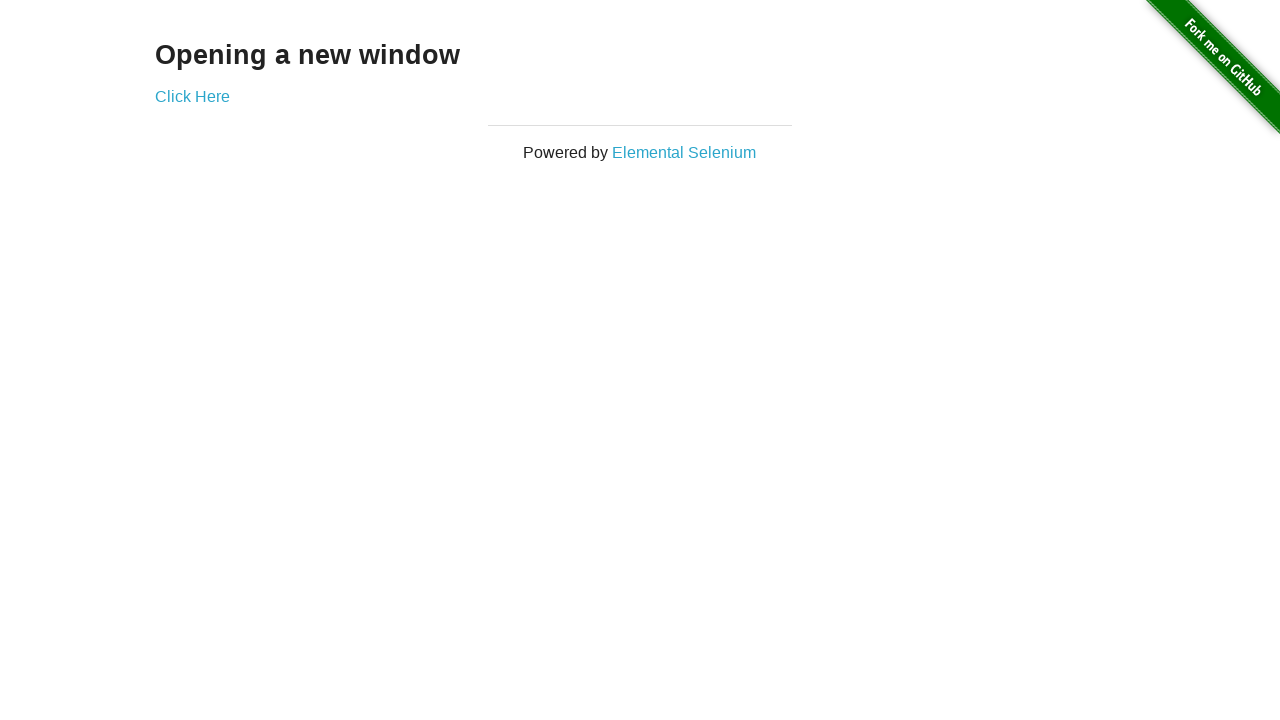

Clicked 'Click Here' link to open a new window at (192, 96) on xpath=//a[text()='Click Here']
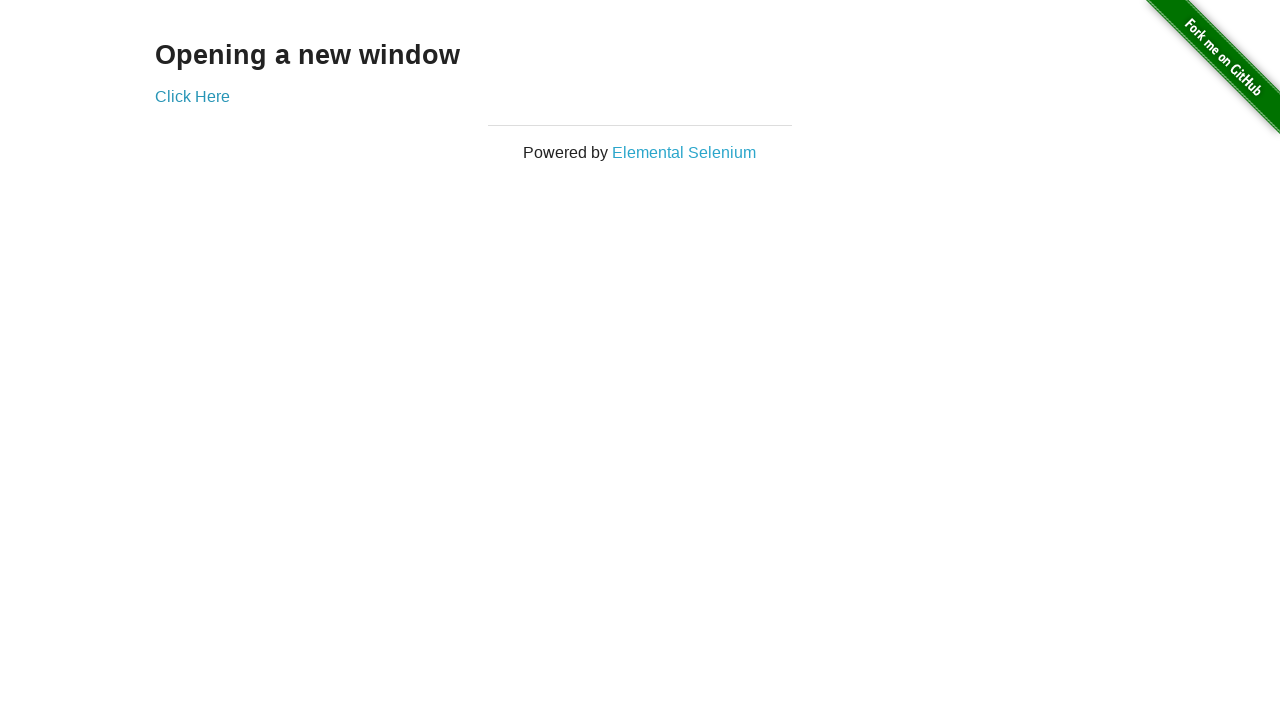

New window opened and reference captured
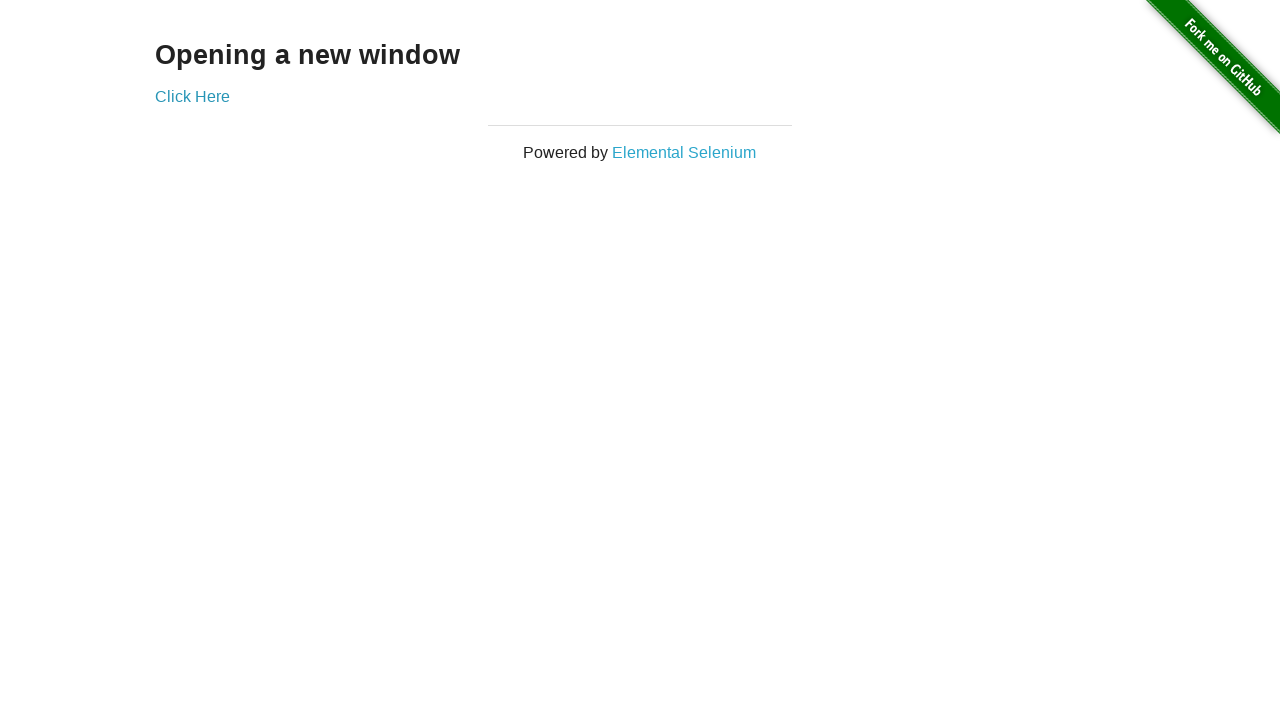

Retrieved text from child window: 'New Window'
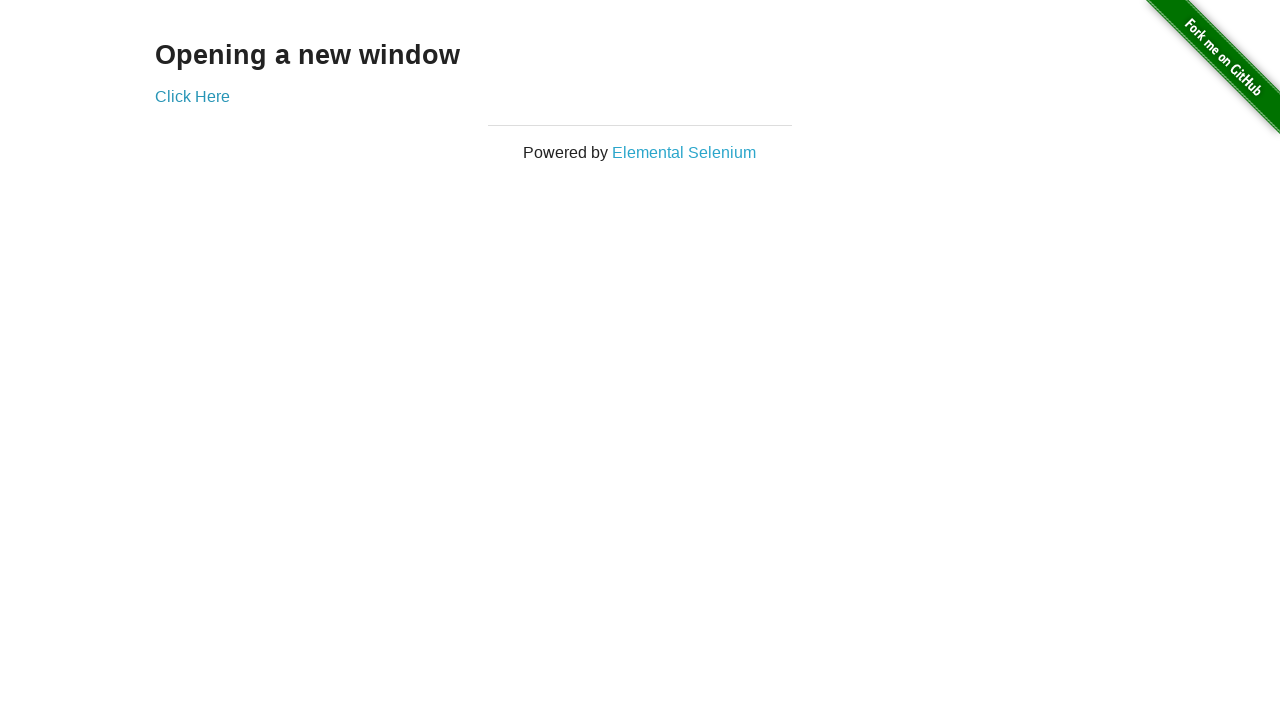

Retrieved text from parent window: 'Opening a new window'
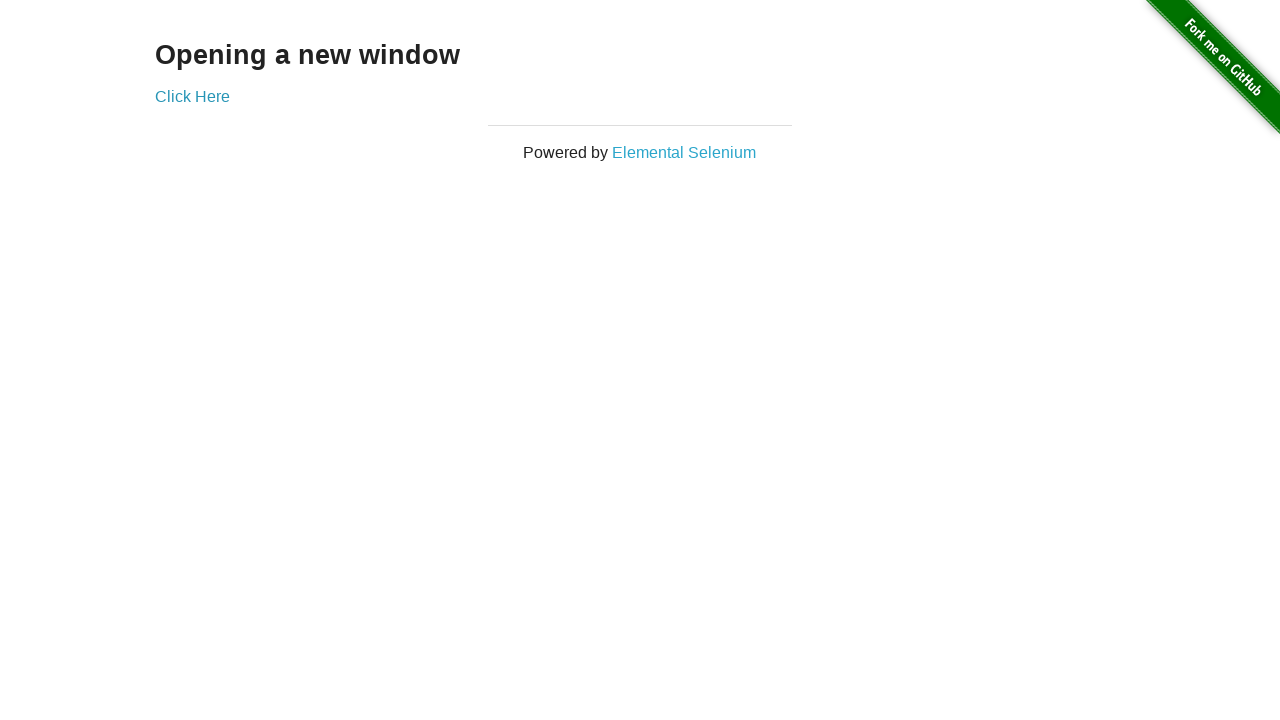

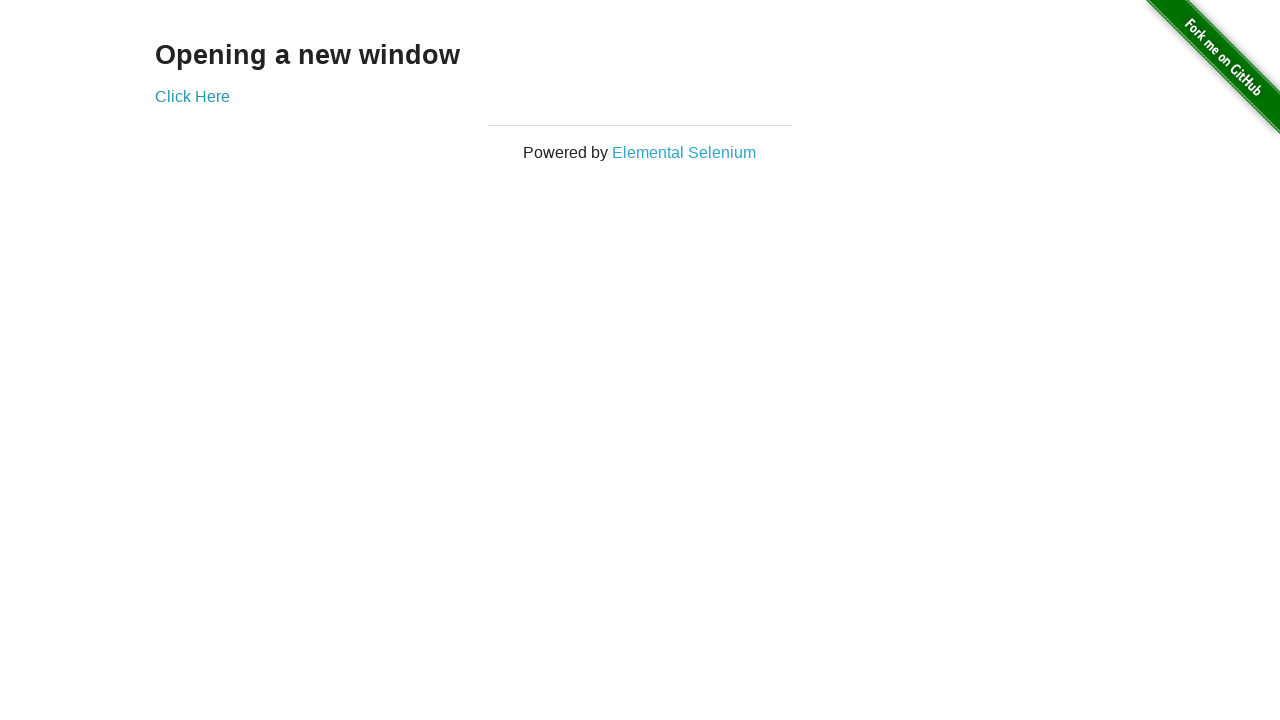